Tests a form submission by filling in movie name, email, and phone fields, then submitting the form

Starting URL: https://curso-python-selenium.netlify.app/aula_05_c.html

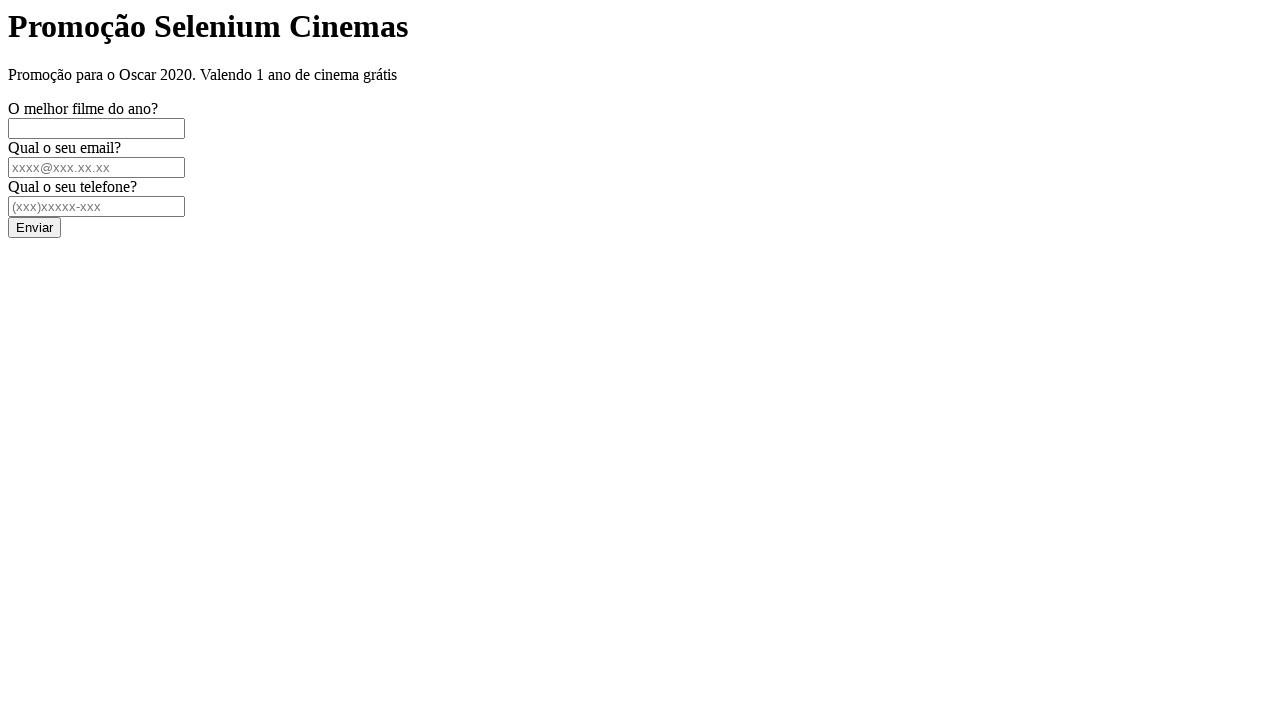

Filled movie name field with 'parasita' on input[name='filme']
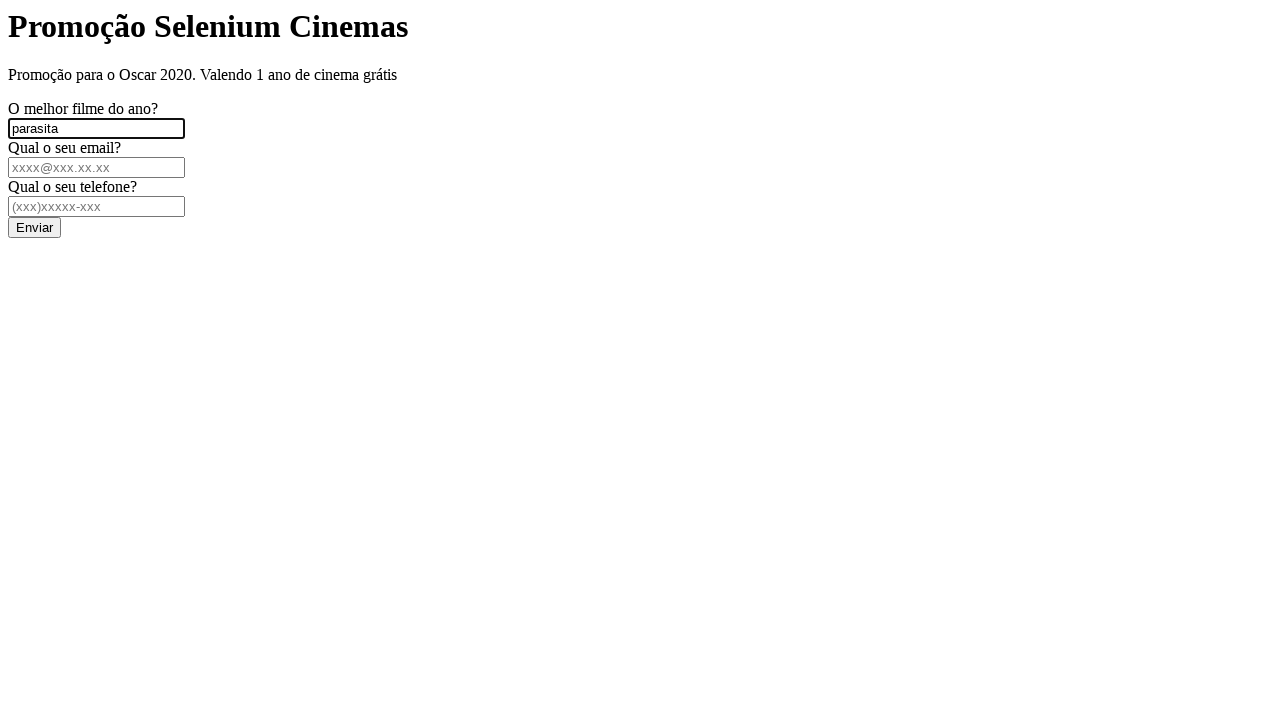

Filled email field with 'asd@asd.das' on input[name='email']
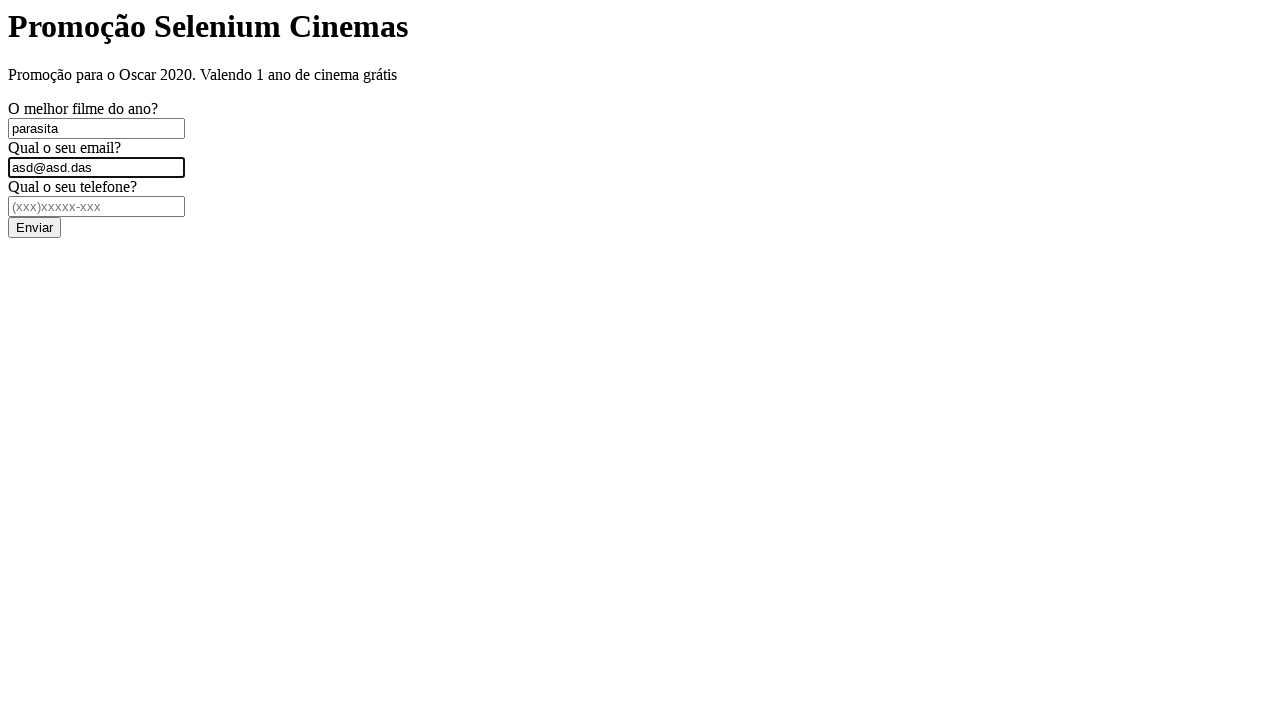

Filled phone field with '(011)987654321' on input[name='telefone']
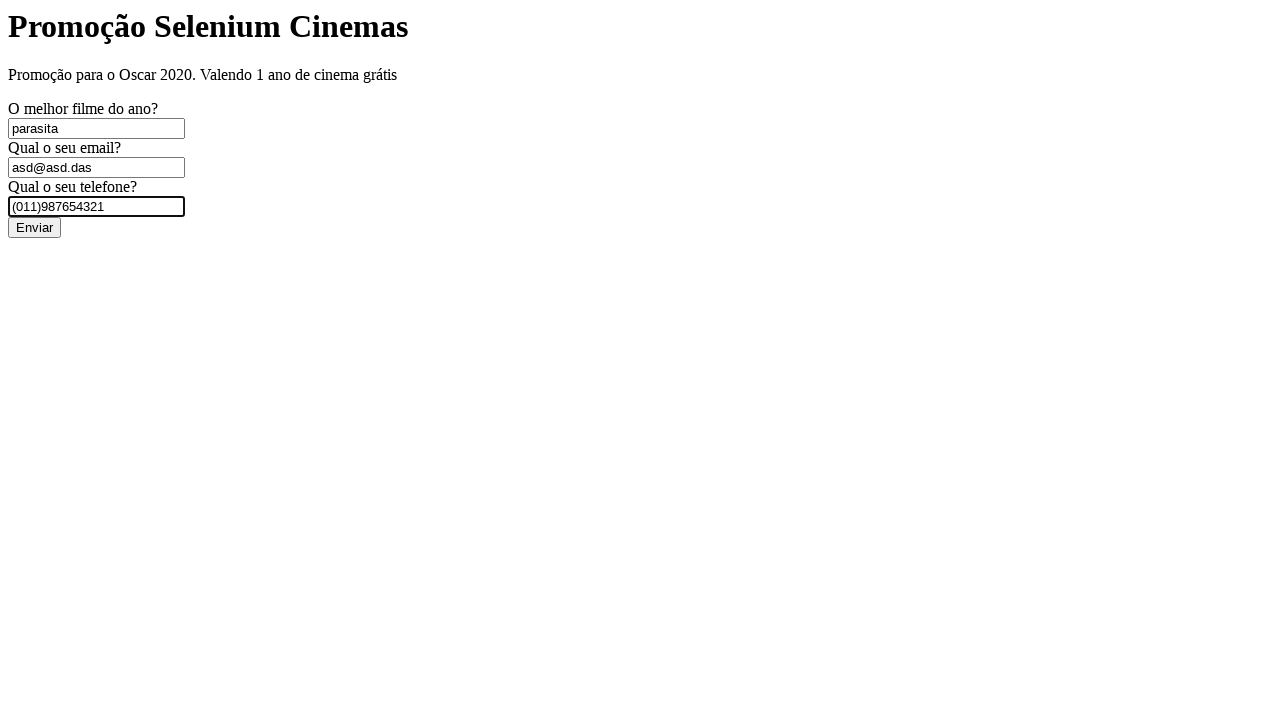

Submitted the form by clicking enviar button at (34, 228) on input[name='enviar']
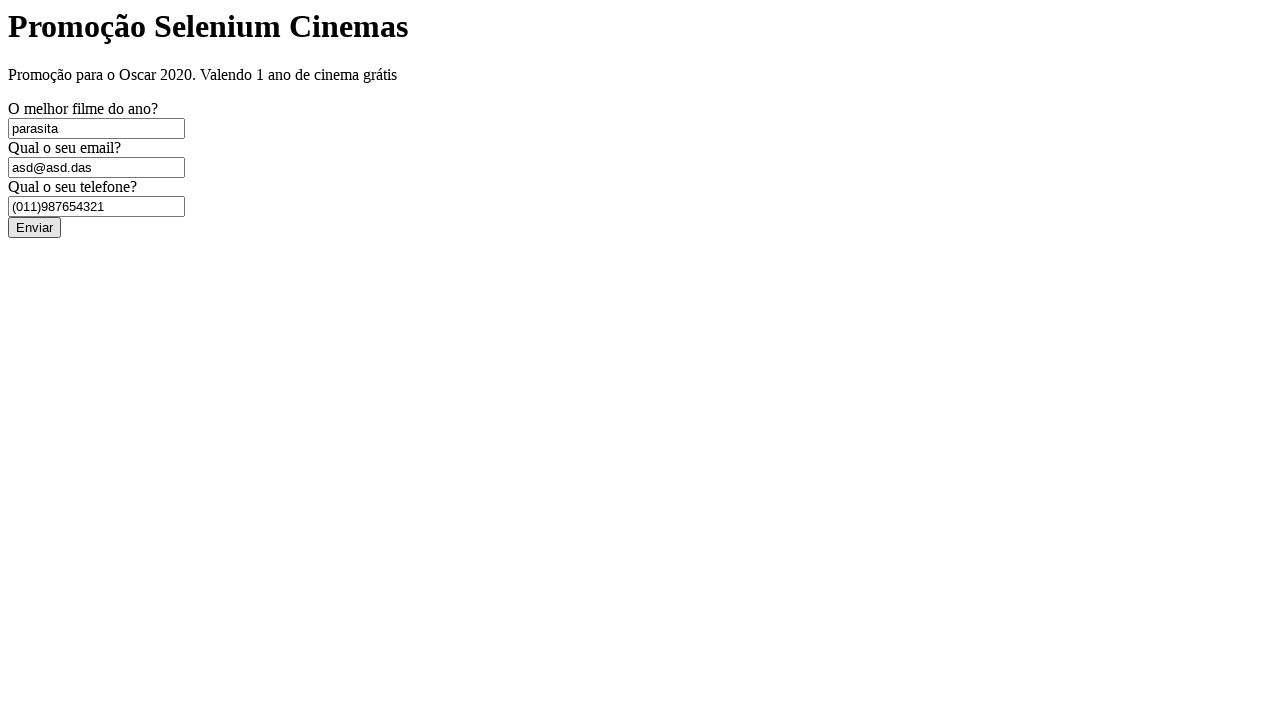

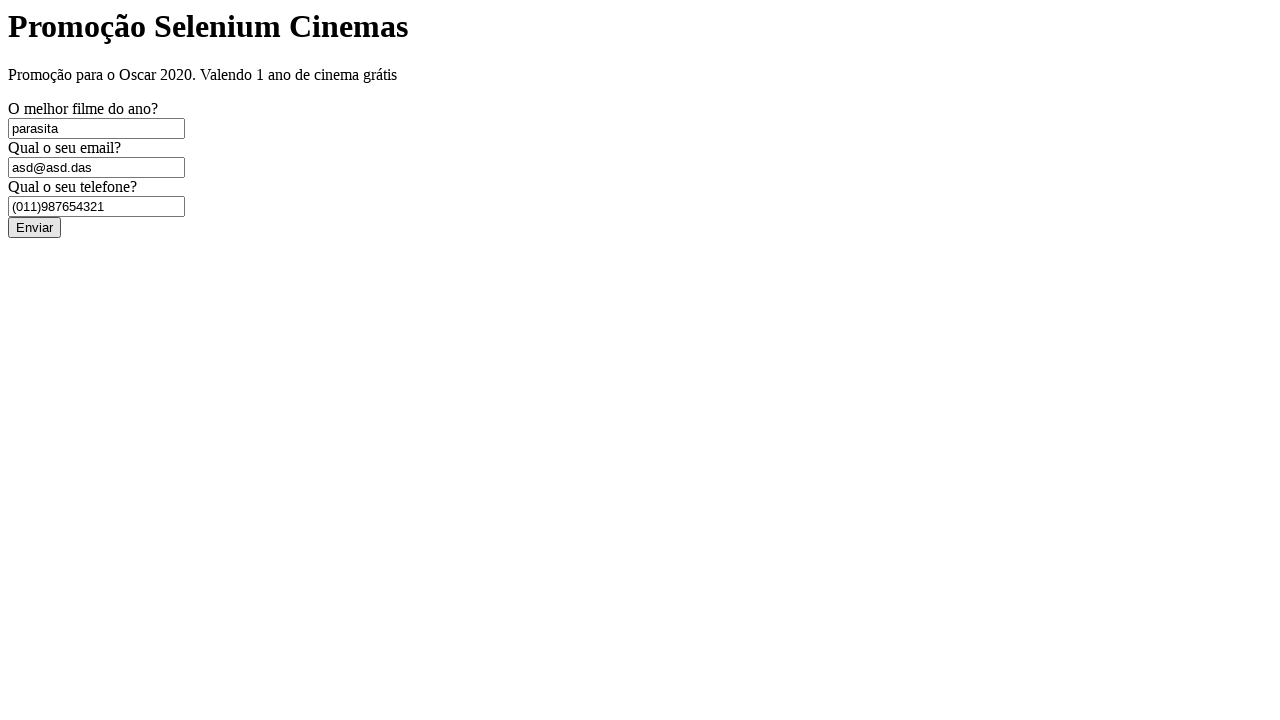